Tests hover functionality on the "Enviar" (Submit) button by verifying that the button's background color changes when hovered over.

Starting URL: https://thefreerangetester.github.io/sandbox-automation-testing/

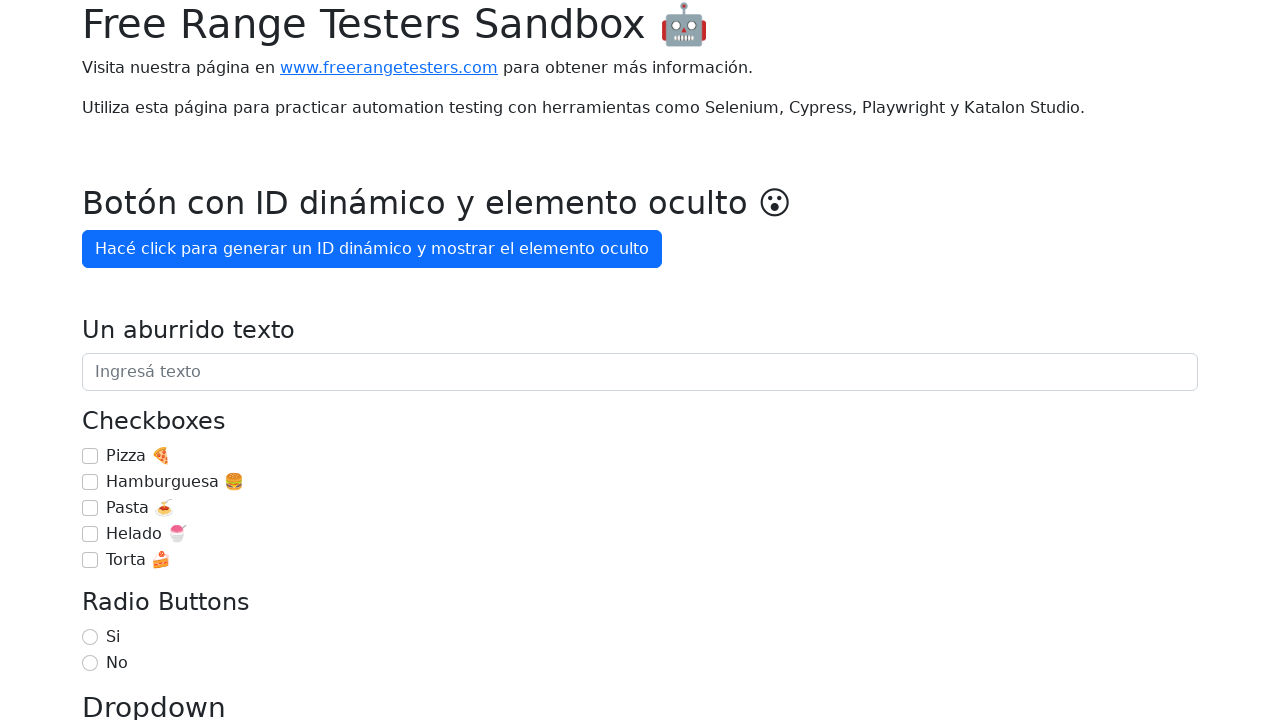

Waited for 'Enviar' button to be visible
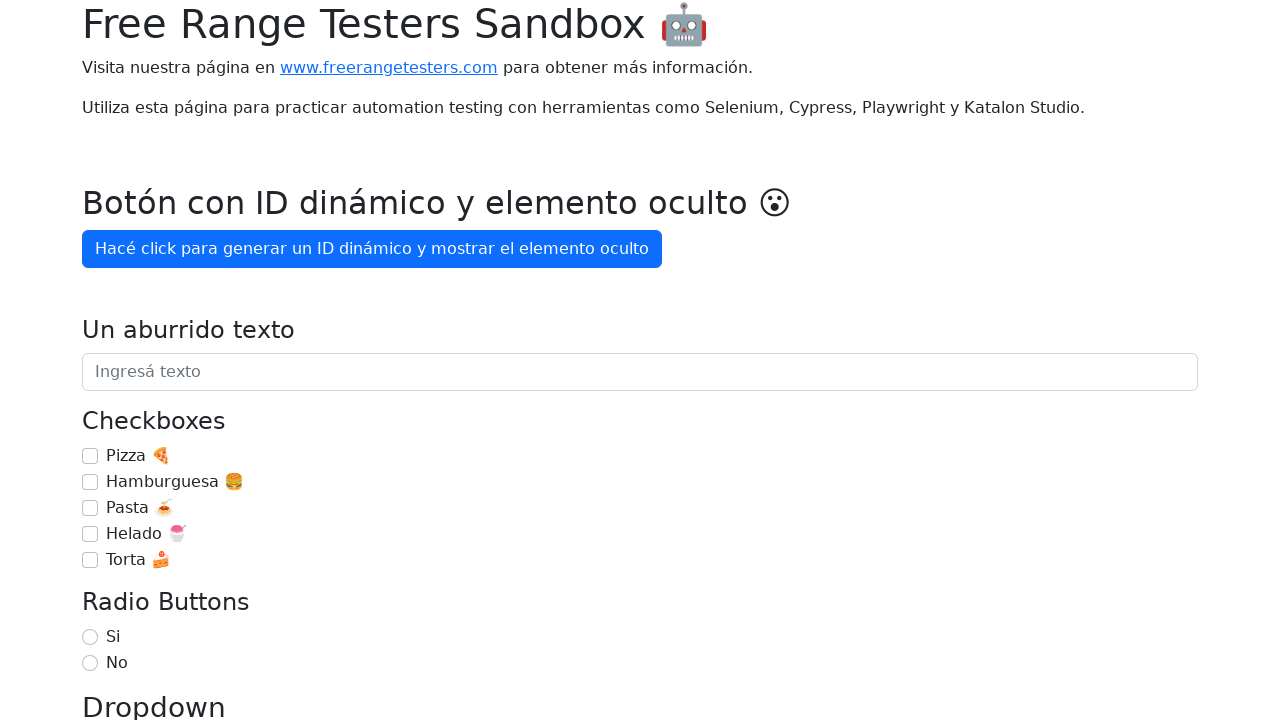

Retrieved button background color before hover
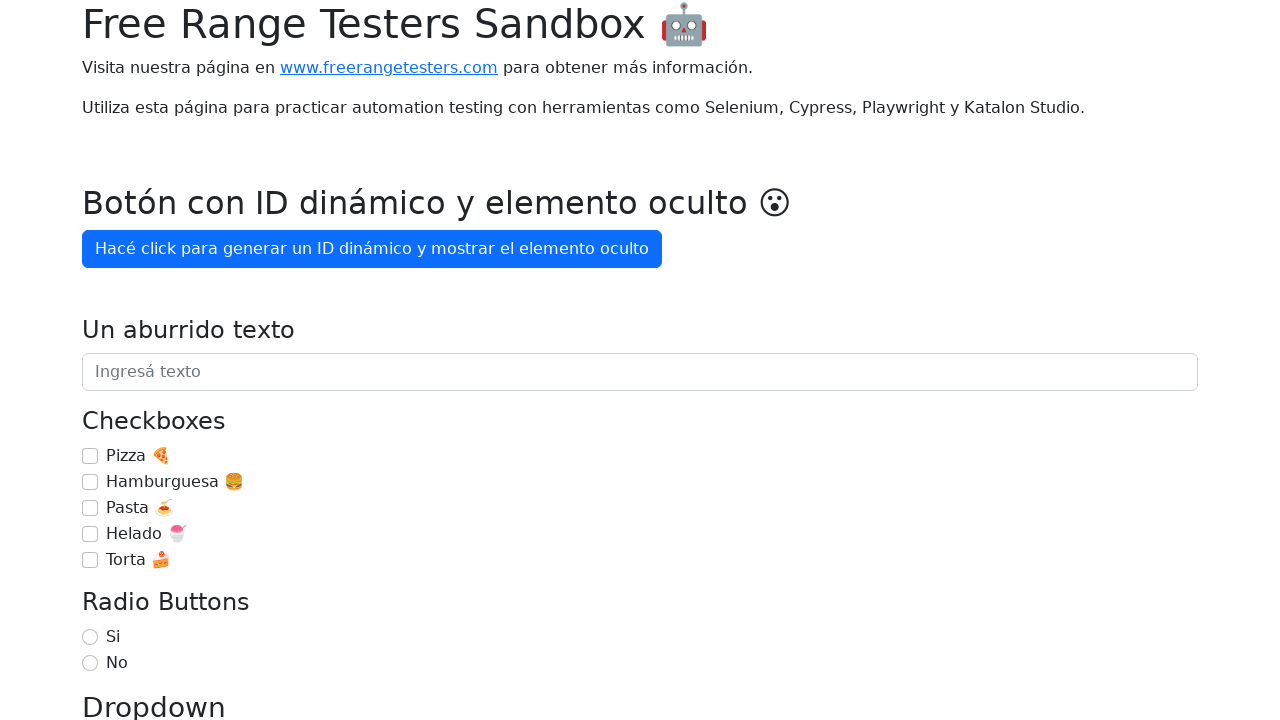

Hovered over the 'Enviar' button at (120, 360) on xpath=//button[contains(text(),'Enviar')]
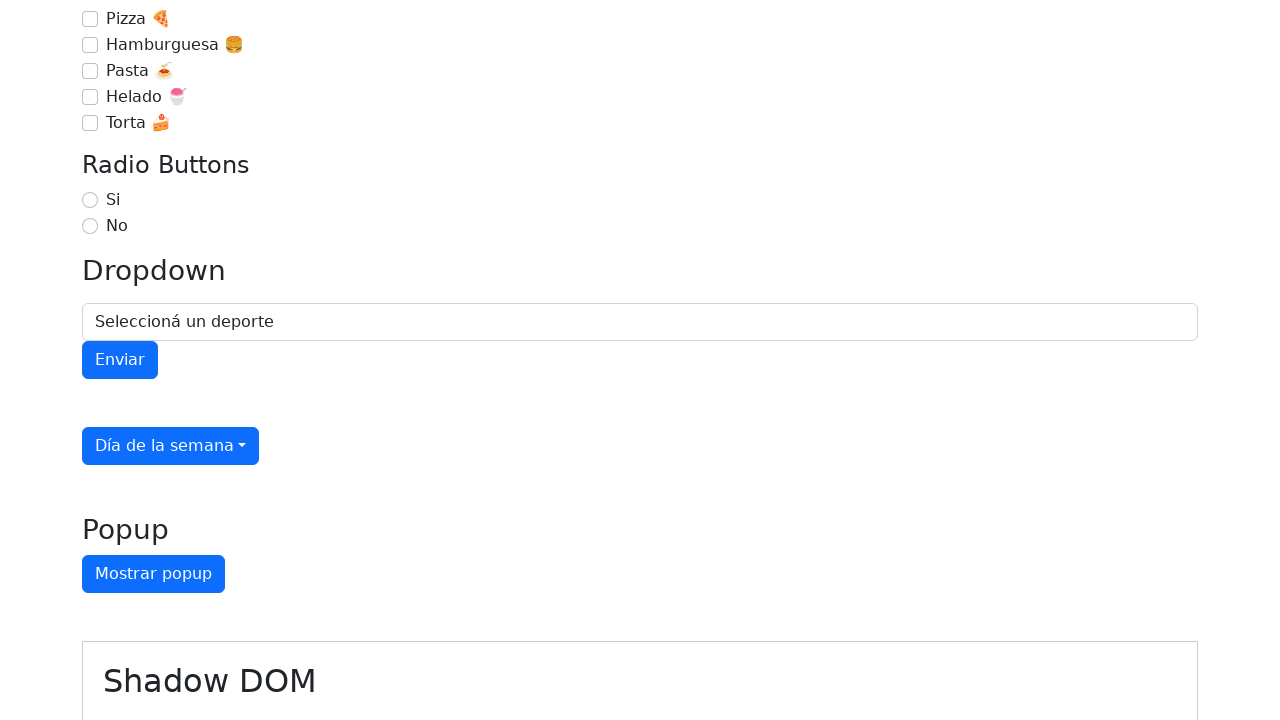

Waited 500ms for hover effect to apply
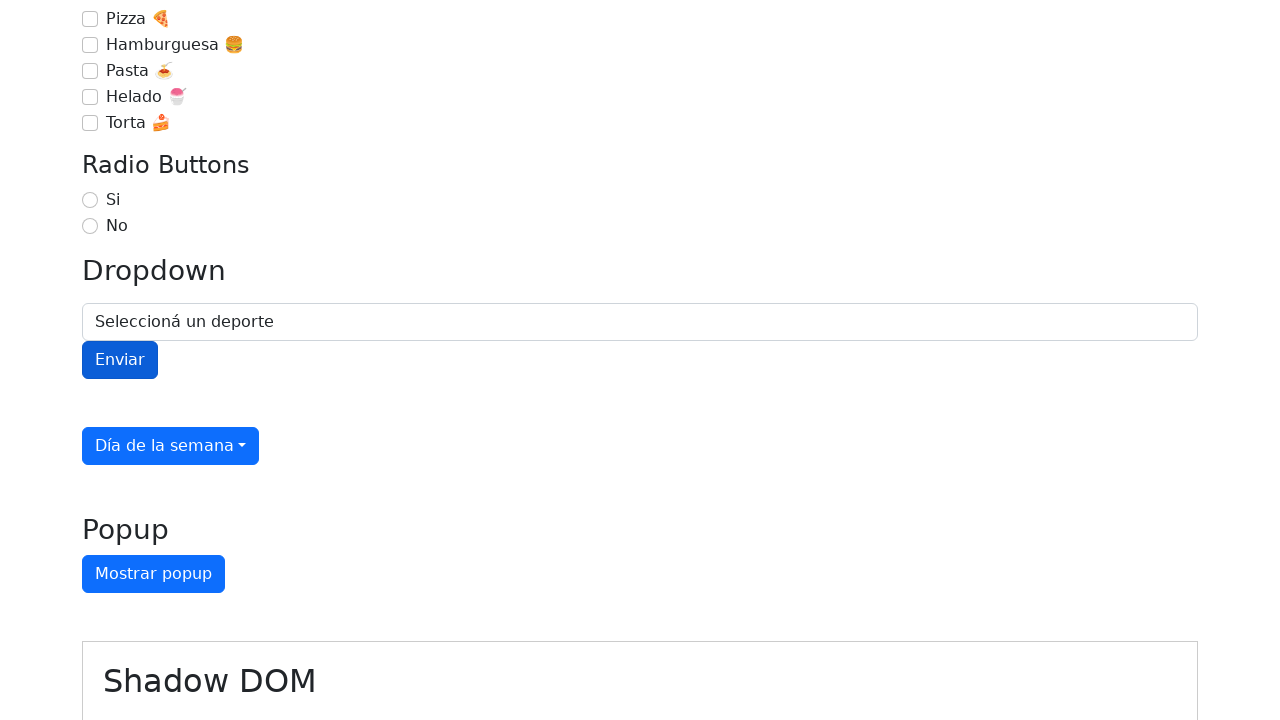

Retrieved button background color after hover
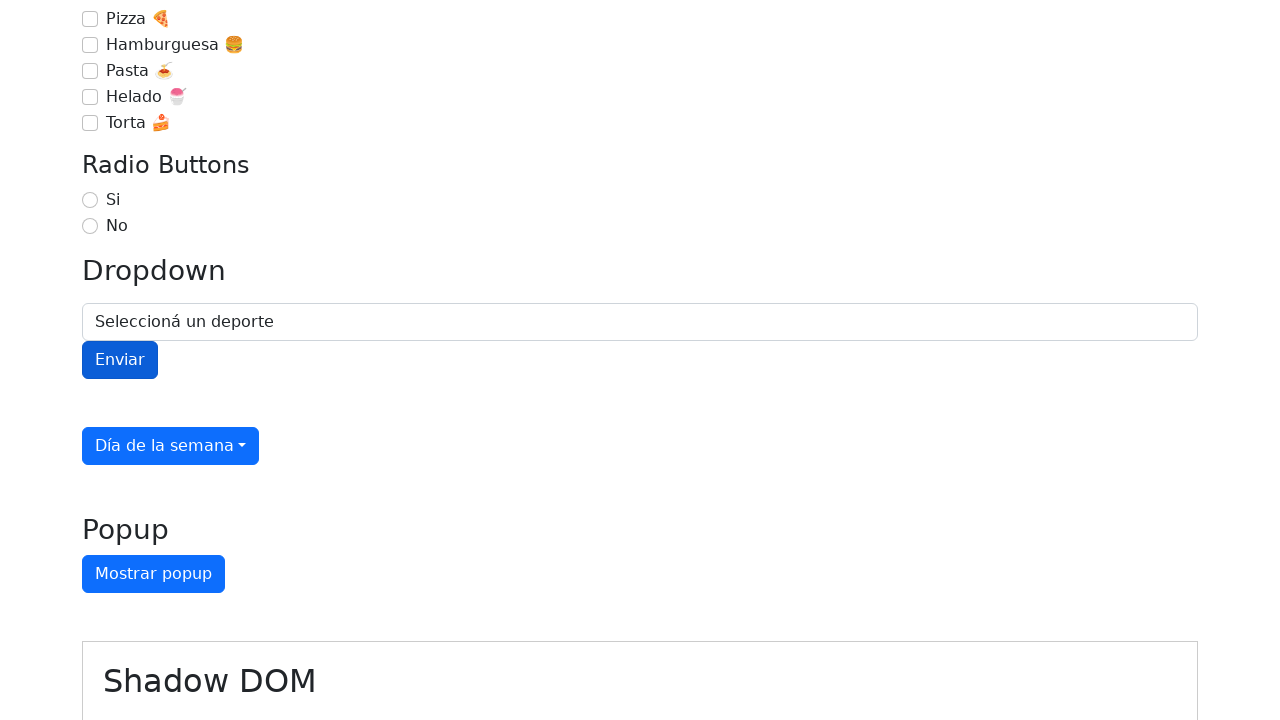

Verified button background color changed on hover
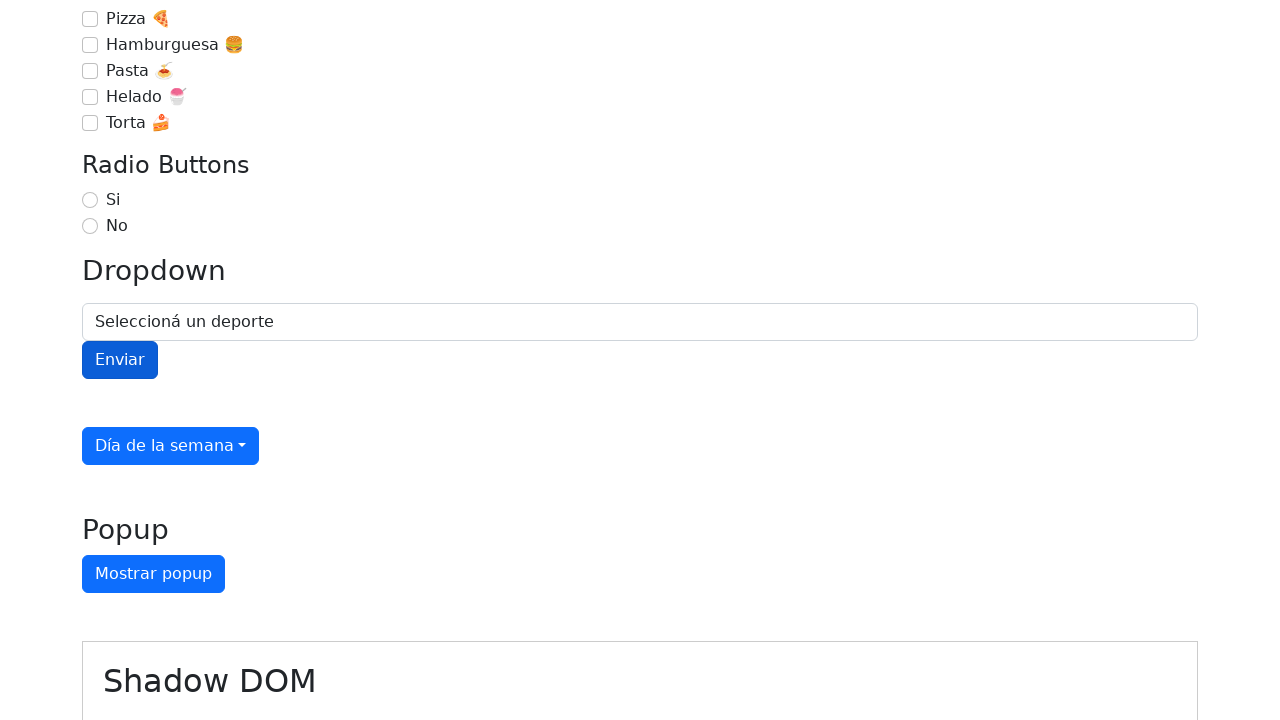

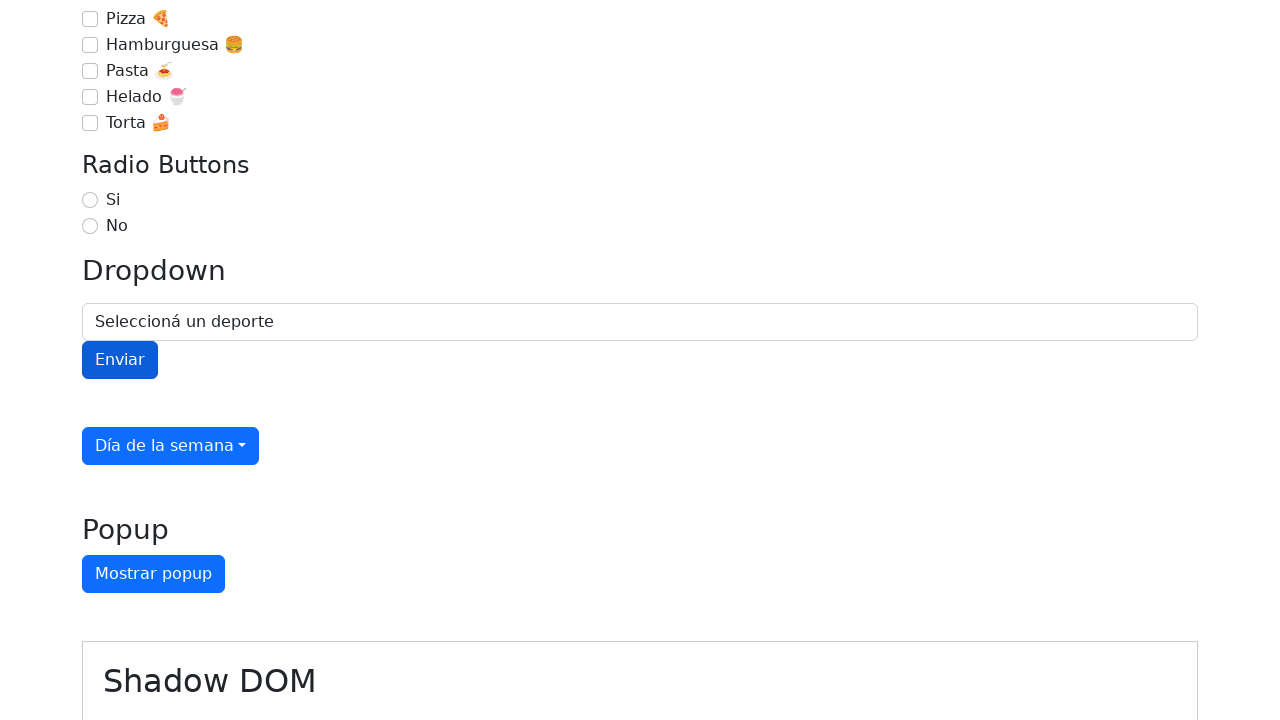